Tests button interactions on Formy's button demo page by clicking various styled buttons including primary, success, info, warning, danger, link buttons, button groups, and a dropdown toggle.

Starting URL: https://formy-project.herokuapp.com/buttons

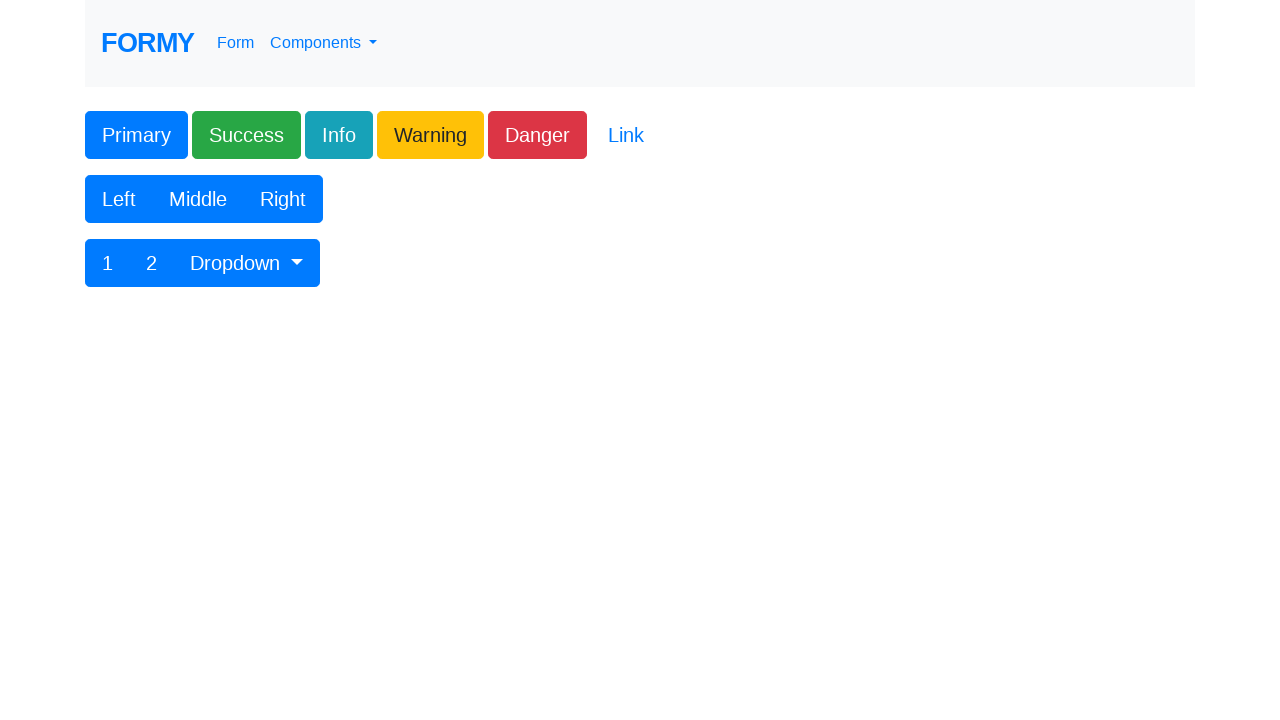

Clicked primary button at (136, 135) on button.btn.btn-lg.btn-primary
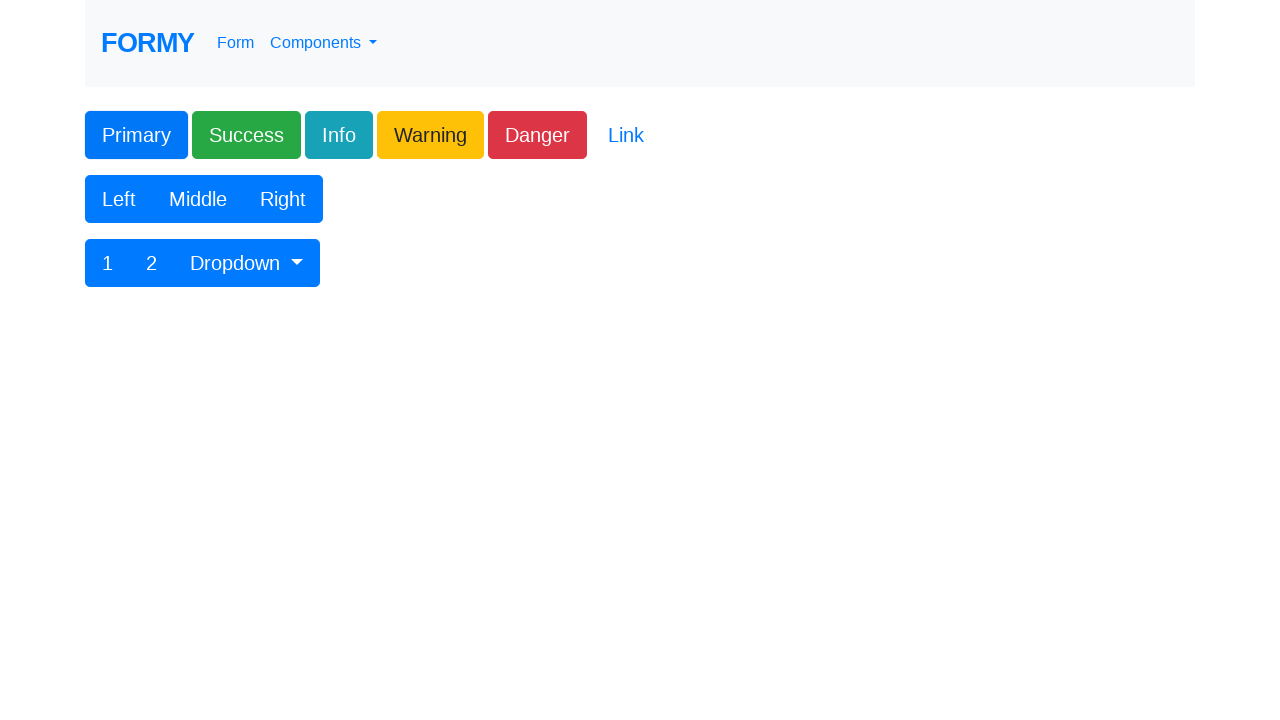

Clicked success button at (246, 135) on button.btn.btn-lg.btn-success
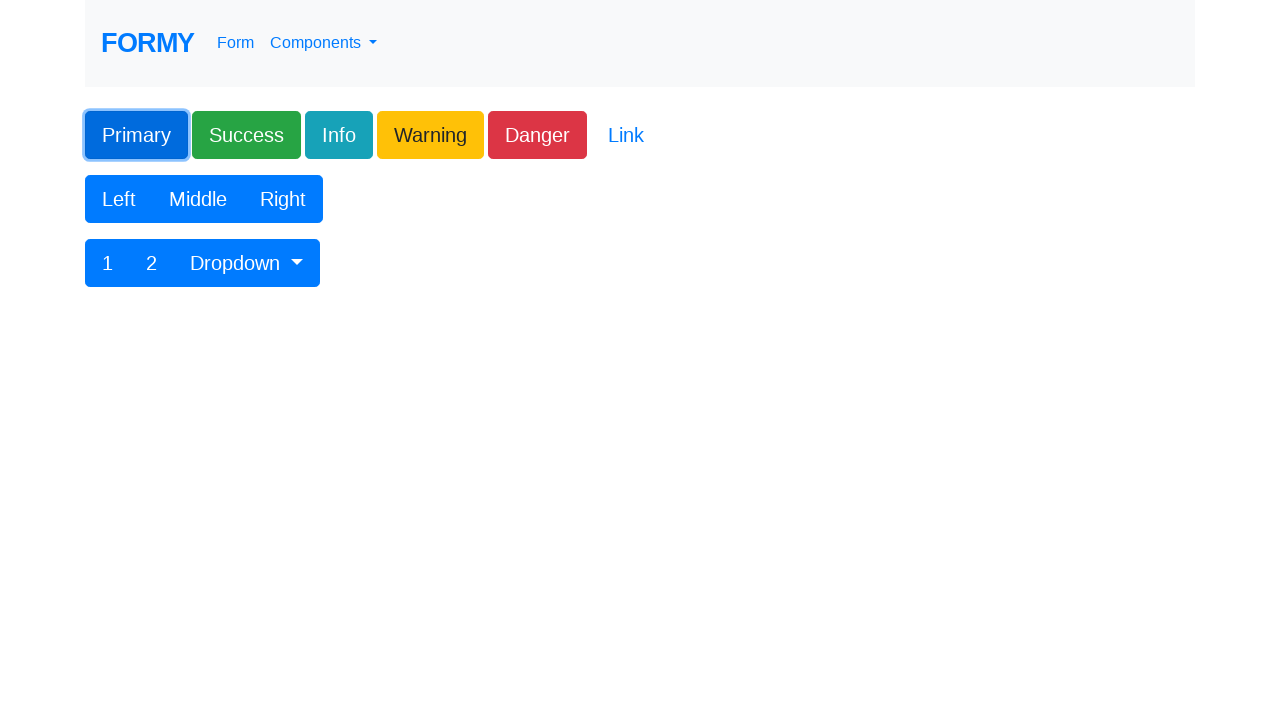

Clicked info button at (339, 135) on button.btn.btn-lg.btn-info
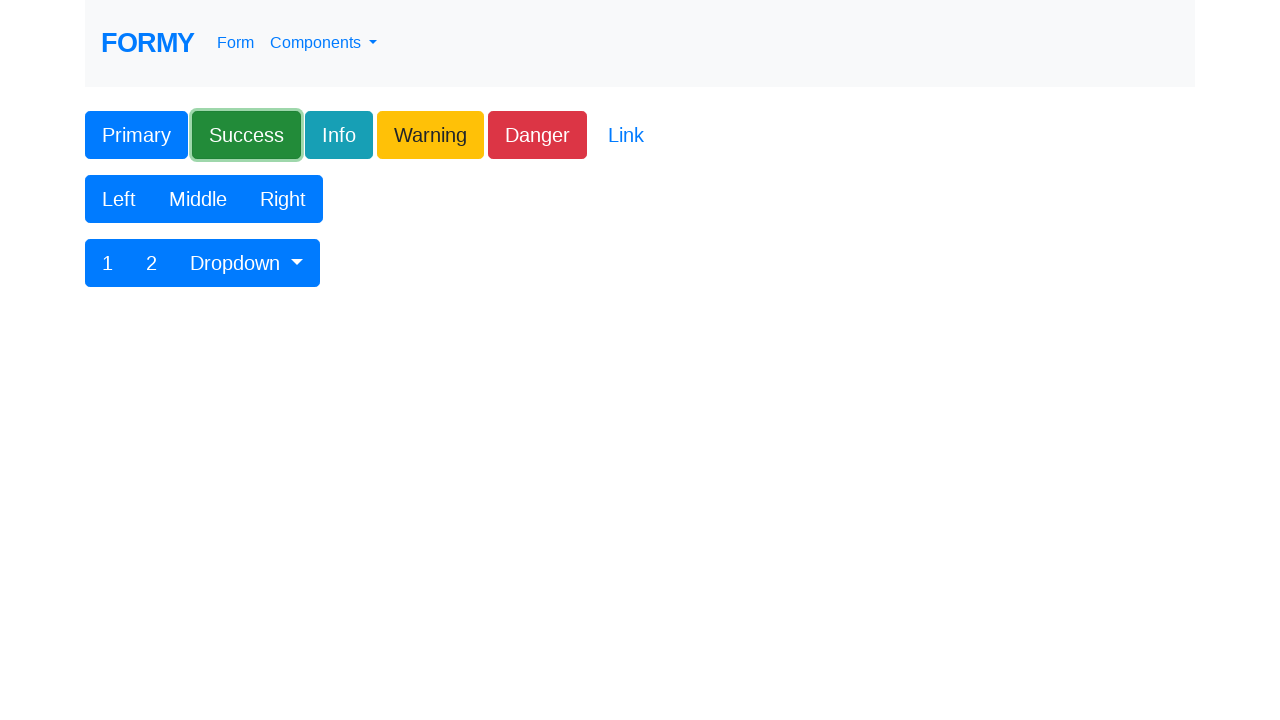

Clicked warning button at (430, 135) on button.btn.btn-lg.btn-warning
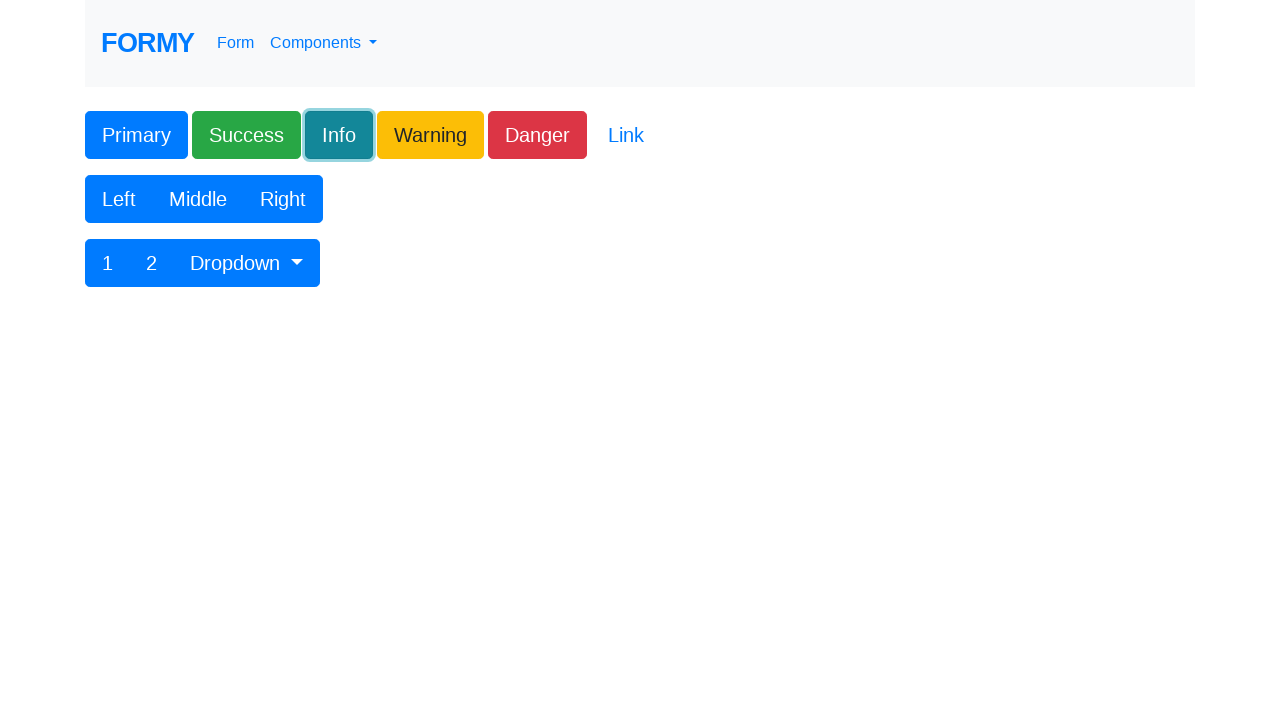

Clicked danger button at (538, 135) on button.btn.btn-lg.btn-danger
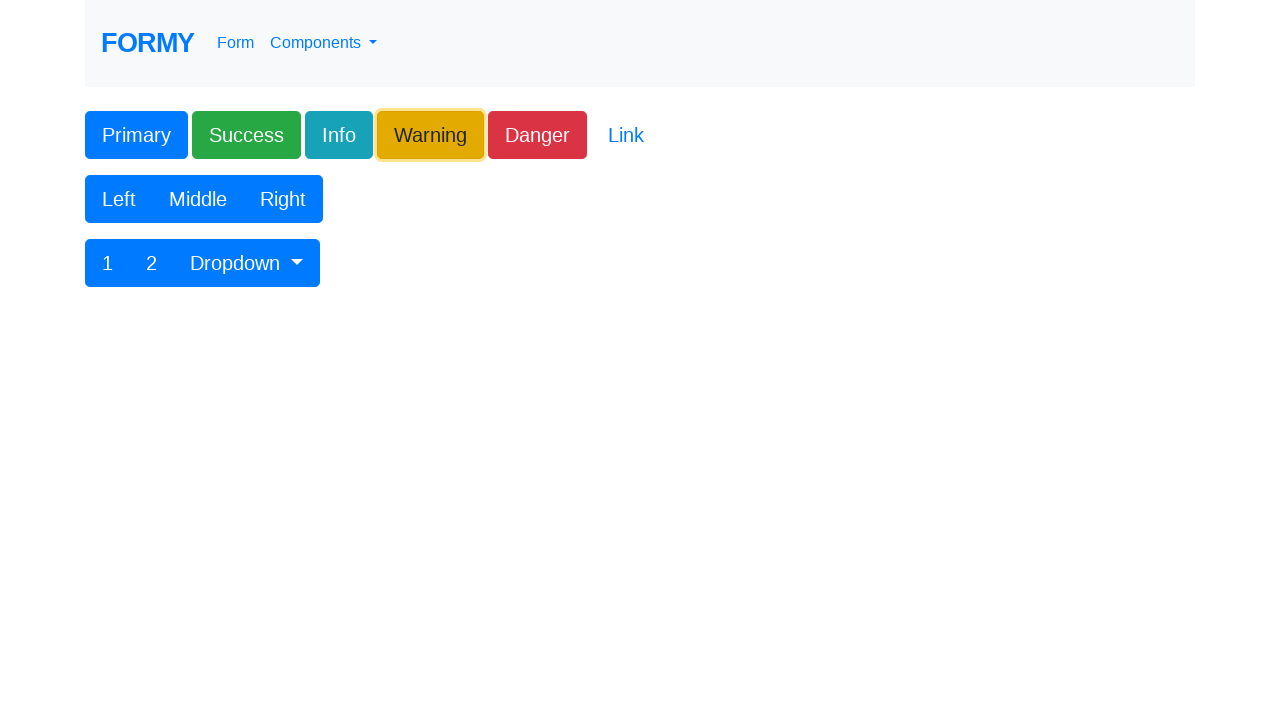

Clicked link button at (626, 135) on button.btn.btn-lg.btn-link
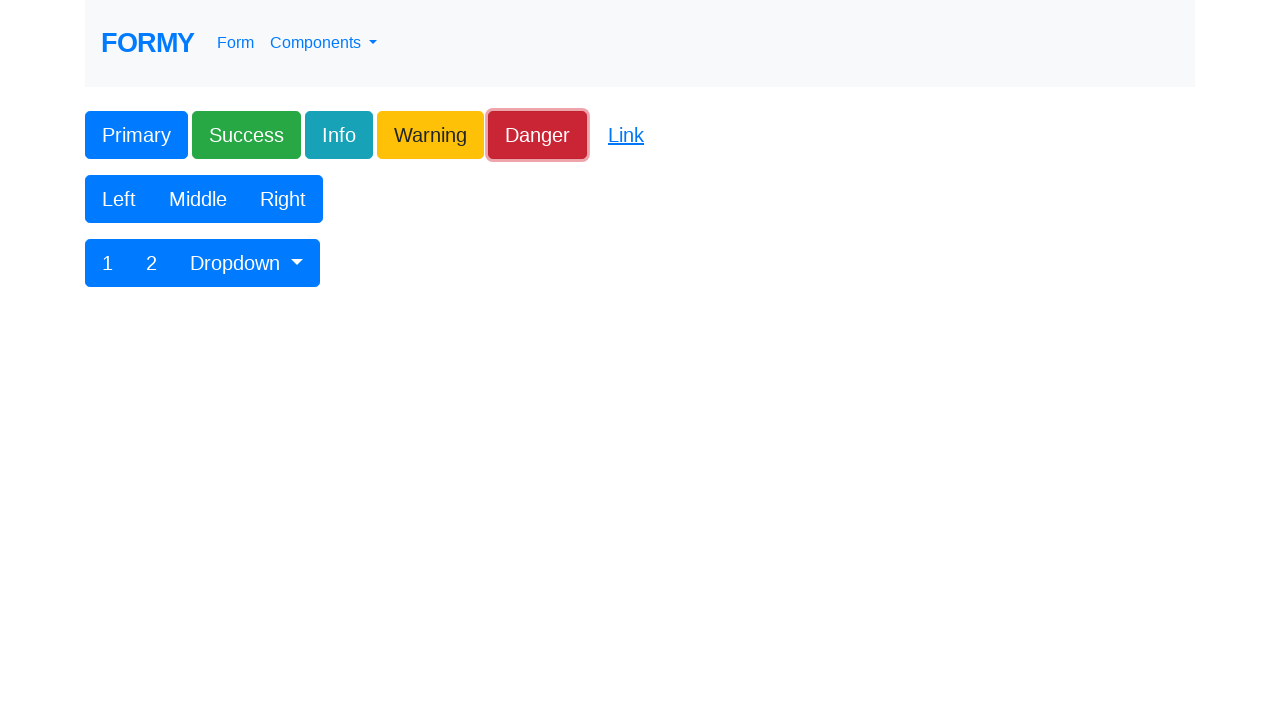

Clicked first button in first button group at (119, 199) on body > div > form > div:nth-child(2) > div > div > div > button:nth-child(1)
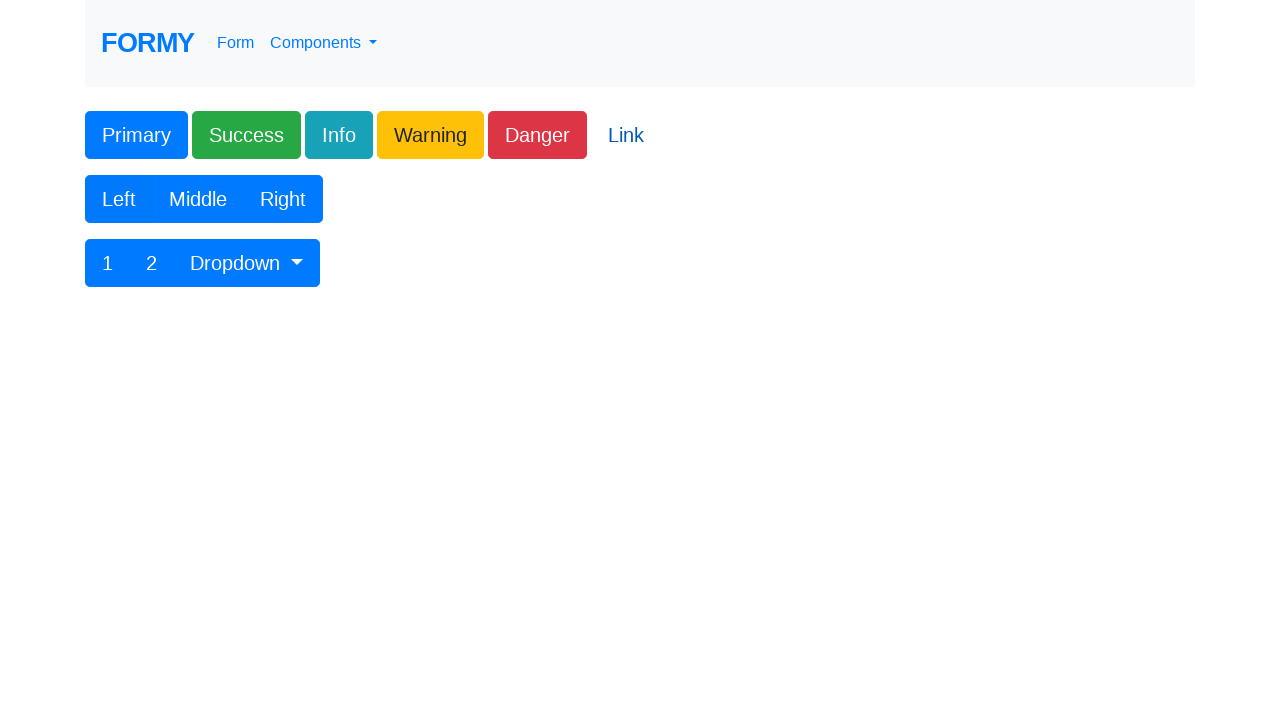

Clicked second button in first button group at (198, 199) on body > div > form > div:nth-child(2) > div > div > div > button:nth-child(2)
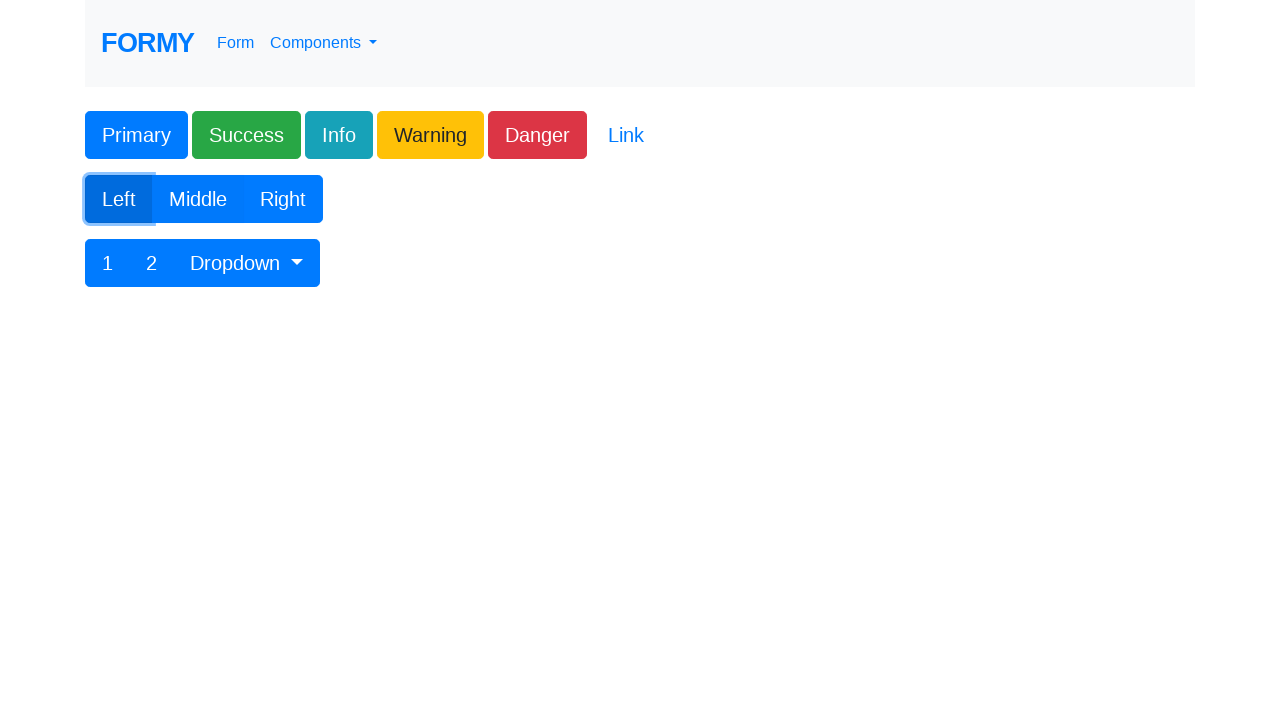

Clicked third button in first button group at (283, 199) on body > div > form > div:nth-child(2) > div > div > div > button:nth-child(3)
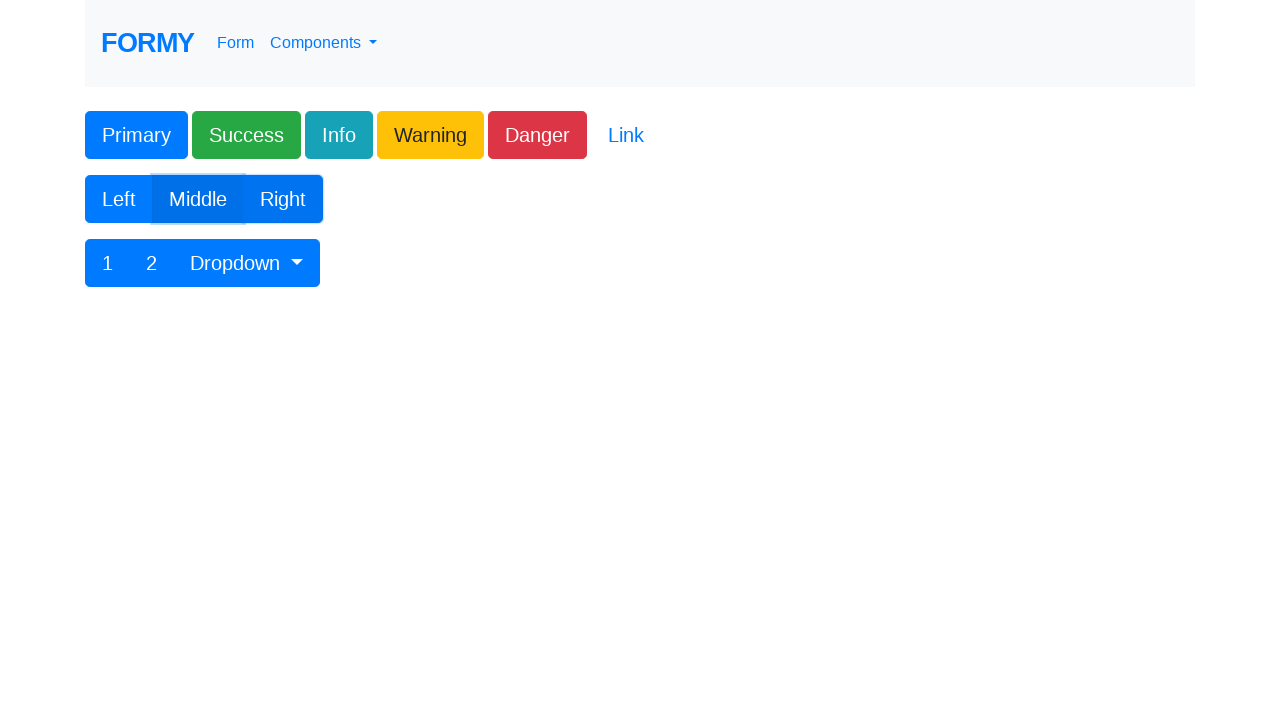

Clicked first button in second button group at (108, 263) on body > div > form > div:nth-child(3) > div > div > div > button:nth-child(1)
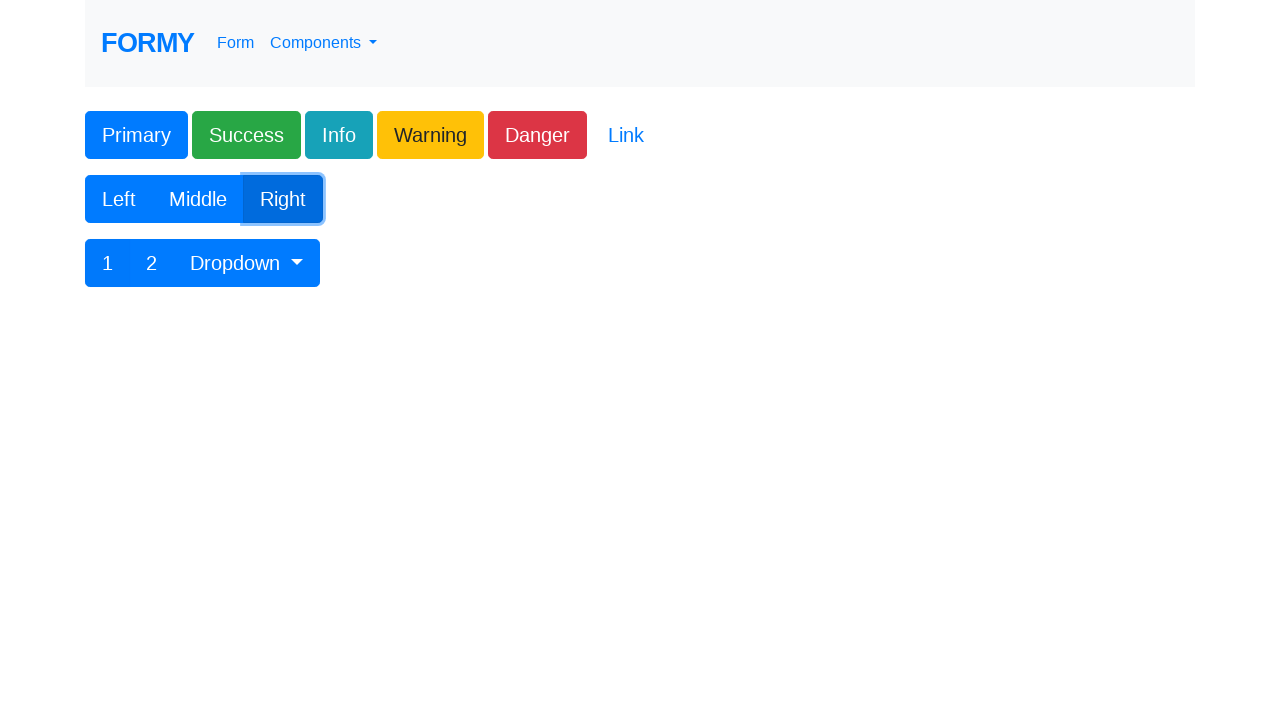

Clicked second button in second button group at (152, 263) on body > div > form > div:nth-child(3) > div > div > div > button:nth-child(2)
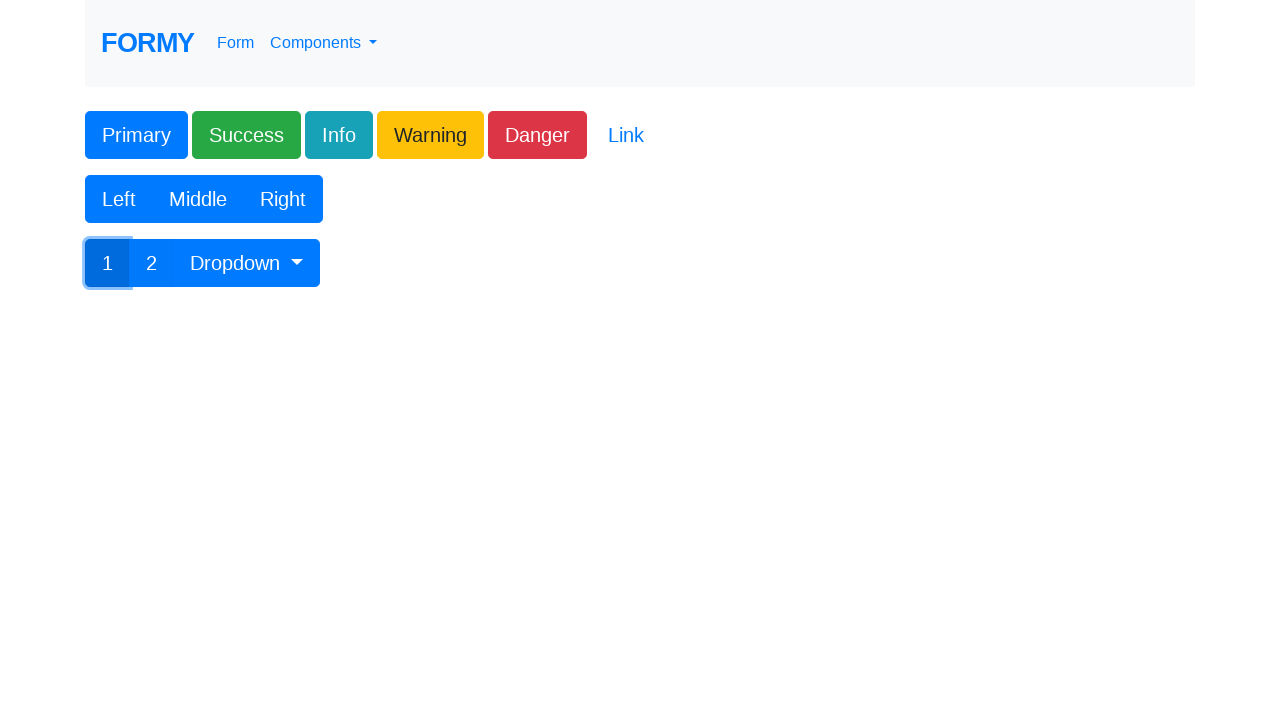

Clicked dropdown toggle button at (247, 263) on #btnGroupDrop1
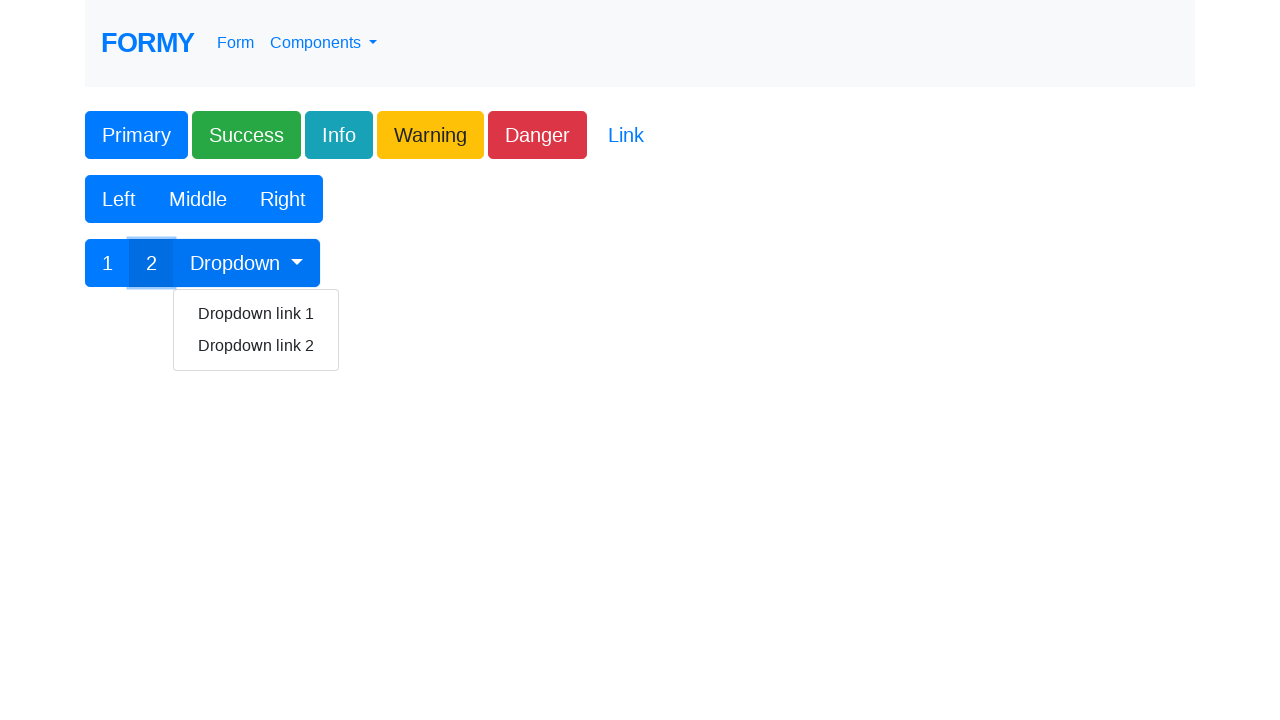

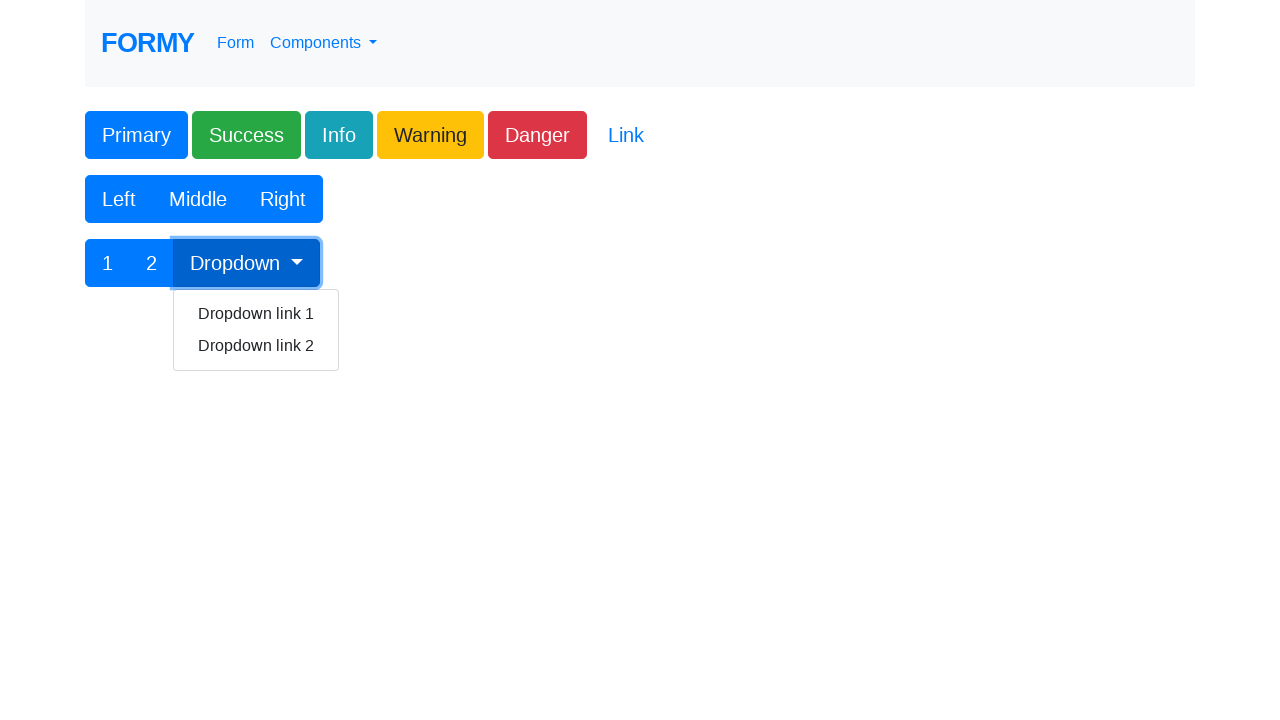